Tests that pressing Escape while editing a todo cancels the edit and restores the original text.

Starting URL: https://demo.playwright.dev/todomvc

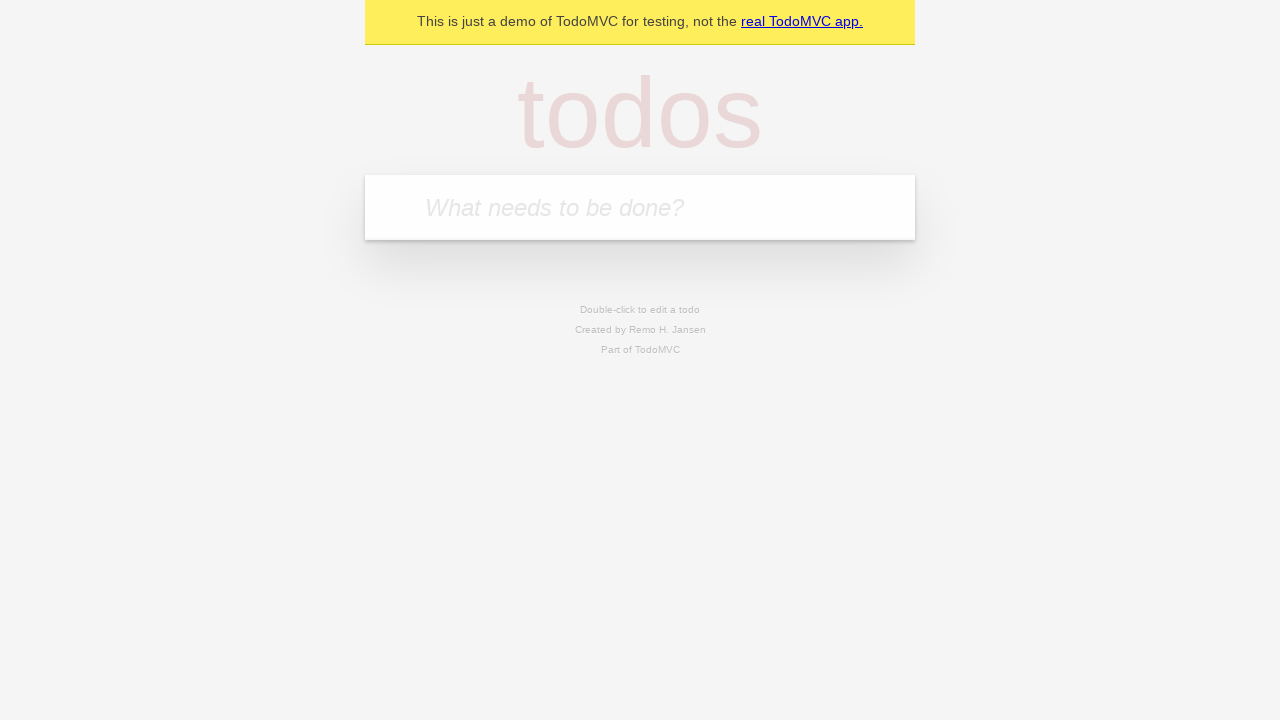

Filled todo input with 'buy some cheese' on internal:attr=[placeholder="What needs to be done?"i]
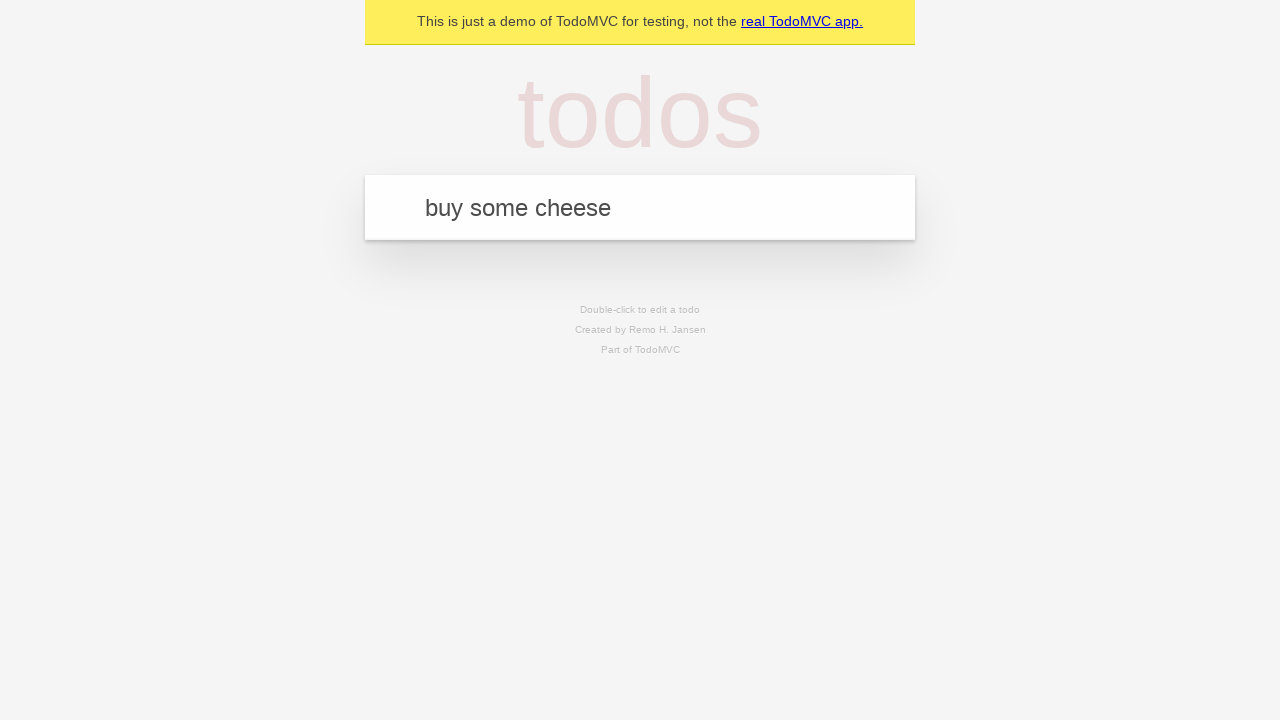

Pressed Enter to create first todo on internal:attr=[placeholder="What needs to be done?"i]
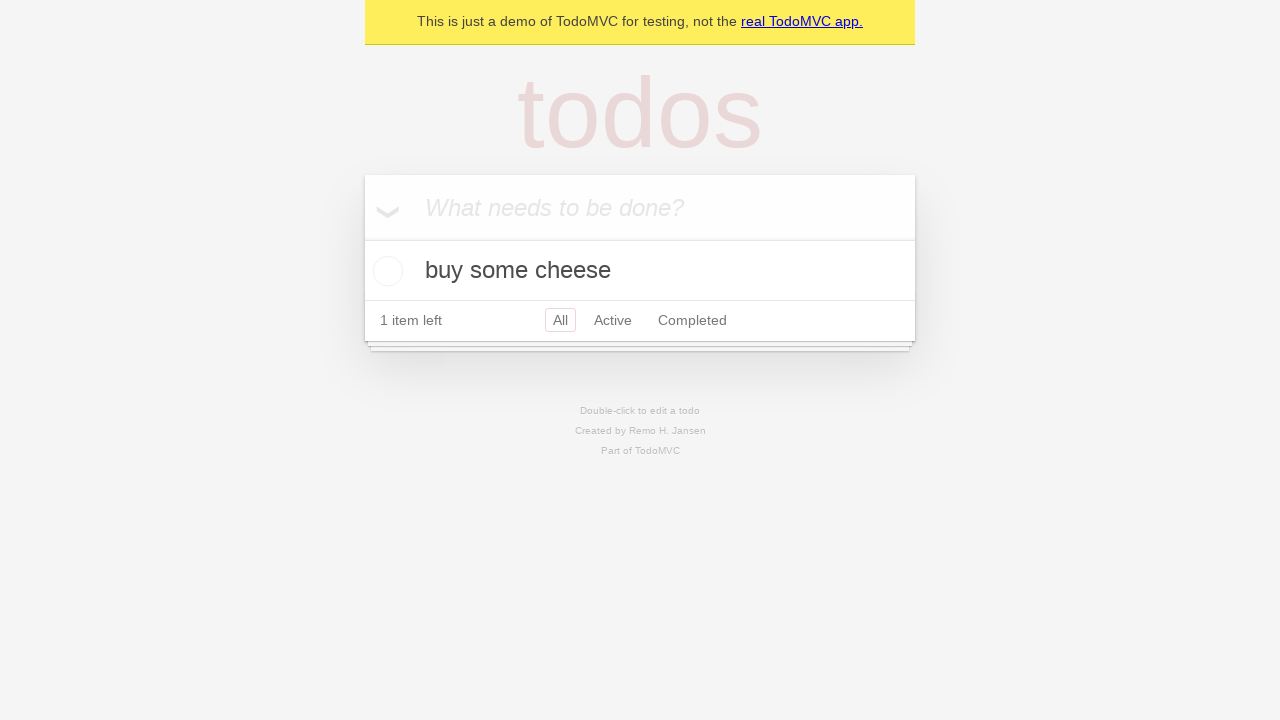

Filled todo input with 'feed the cat' on internal:attr=[placeholder="What needs to be done?"i]
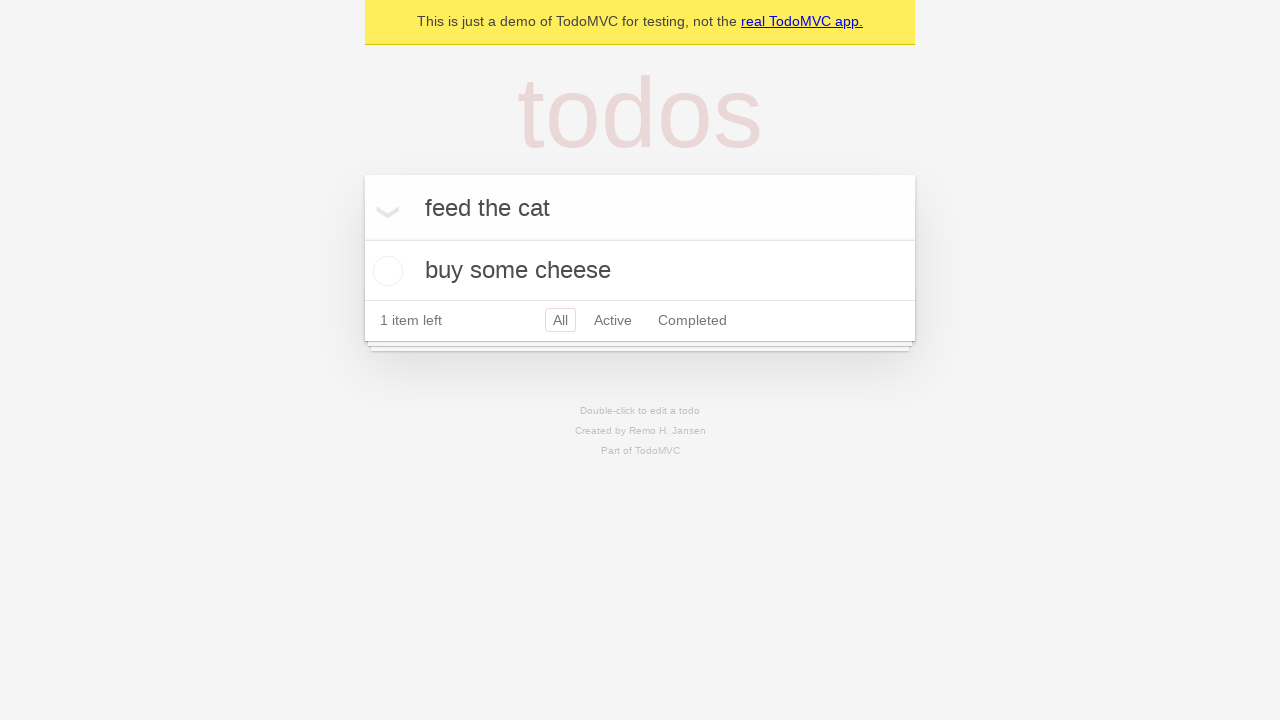

Pressed Enter to create second todo on internal:attr=[placeholder="What needs to be done?"i]
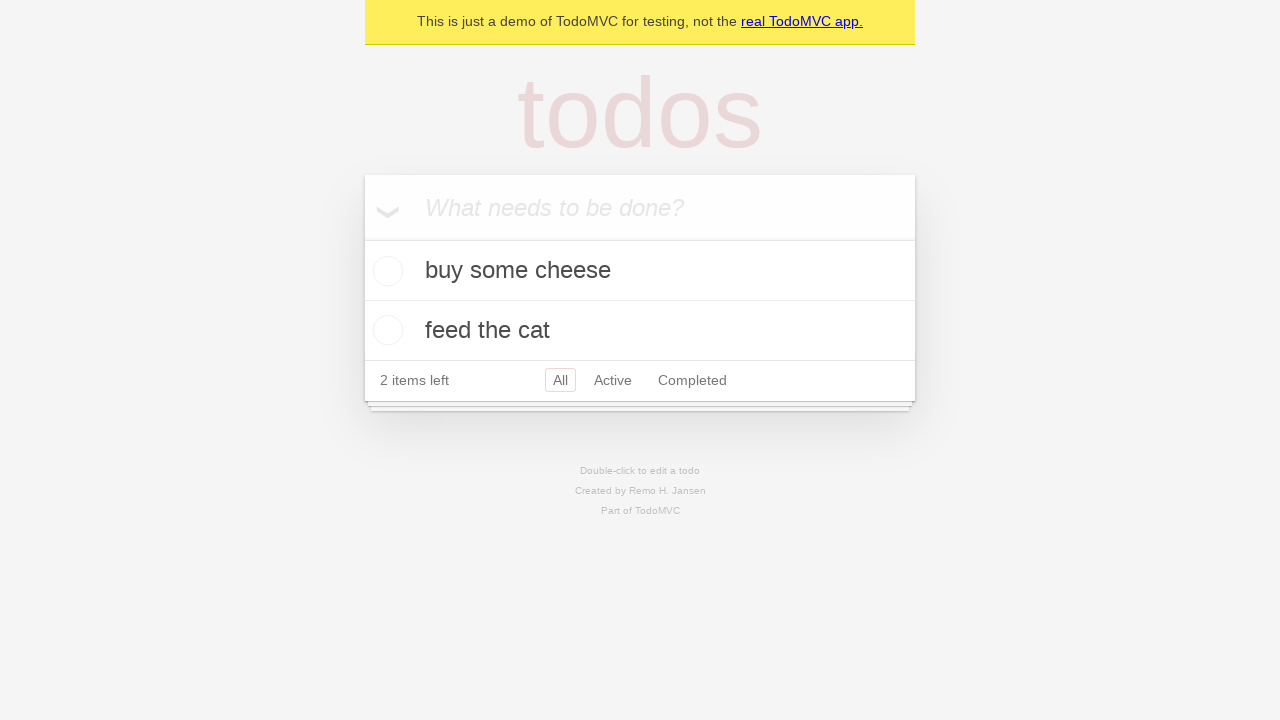

Filled todo input with 'book a doctors appointment' on internal:attr=[placeholder="What needs to be done?"i]
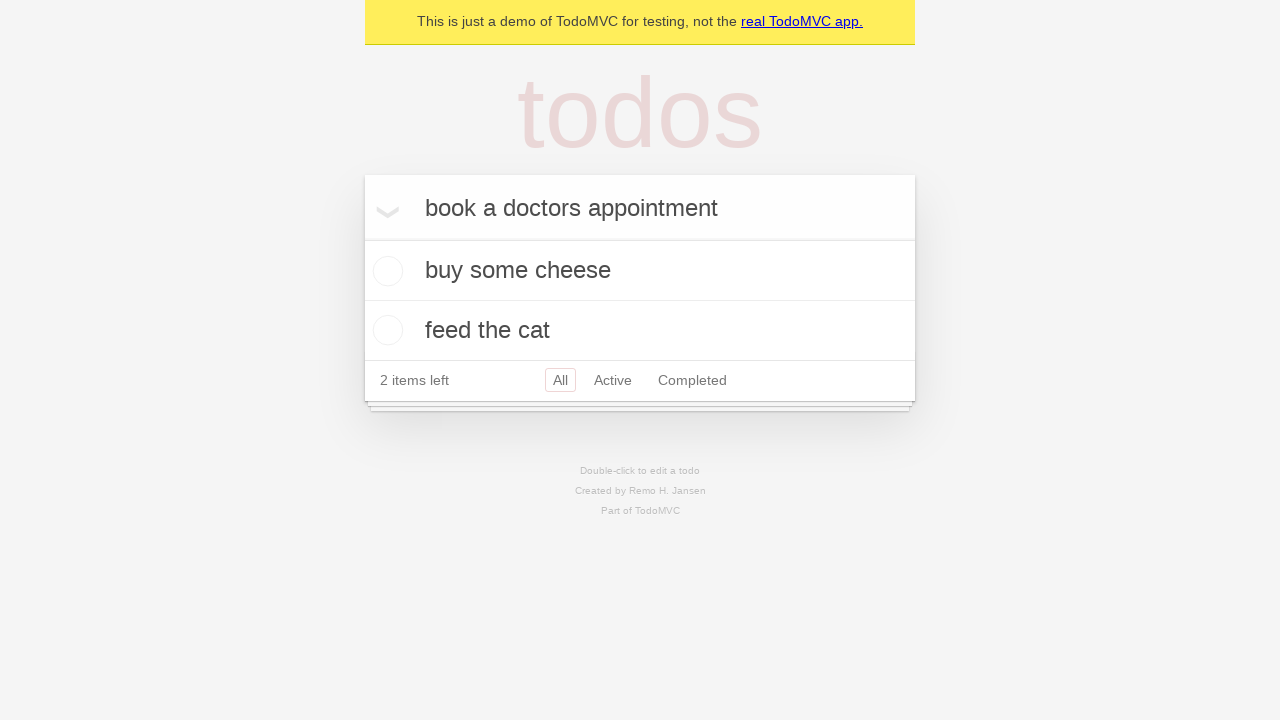

Pressed Enter to create third todo on internal:attr=[placeholder="What needs to be done?"i]
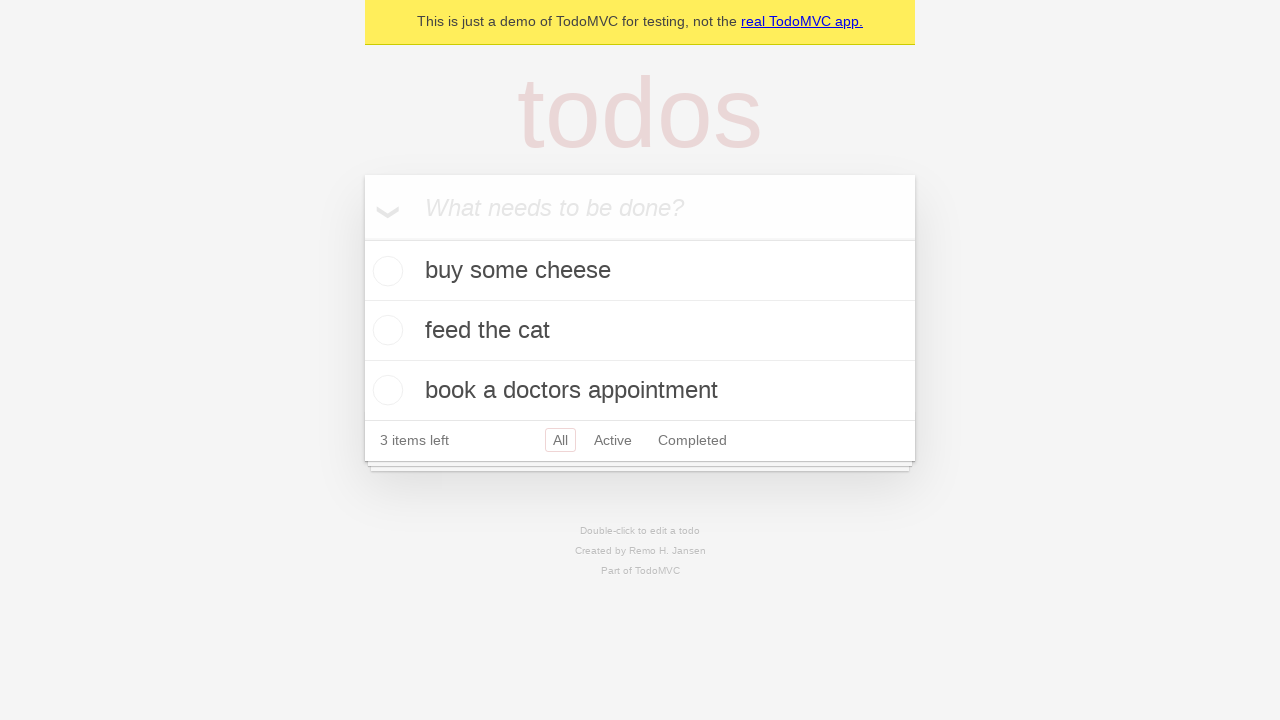

Double-clicked second todo to enter edit mode at (640, 331) on internal:testid=[data-testid="todo-item"s] >> nth=1
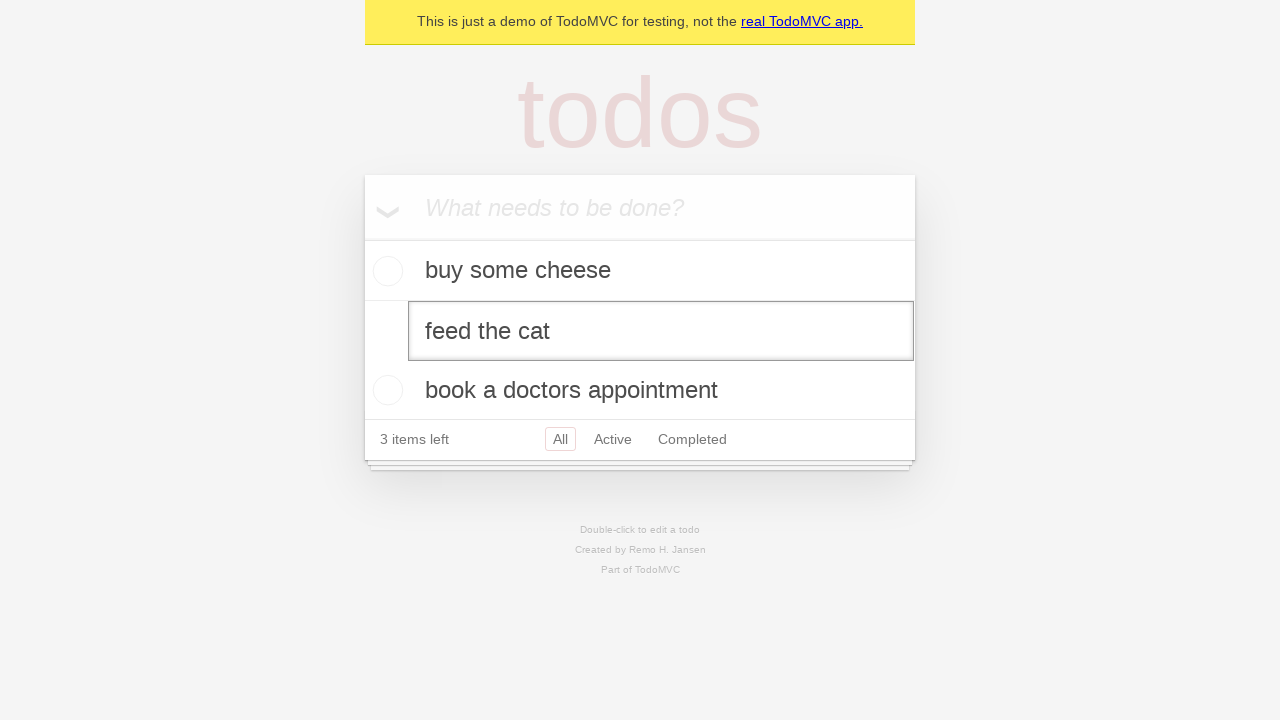

Filled edit textbox with 'buy some sausages' on internal:testid=[data-testid="todo-item"s] >> nth=1 >> internal:role=textbox[nam
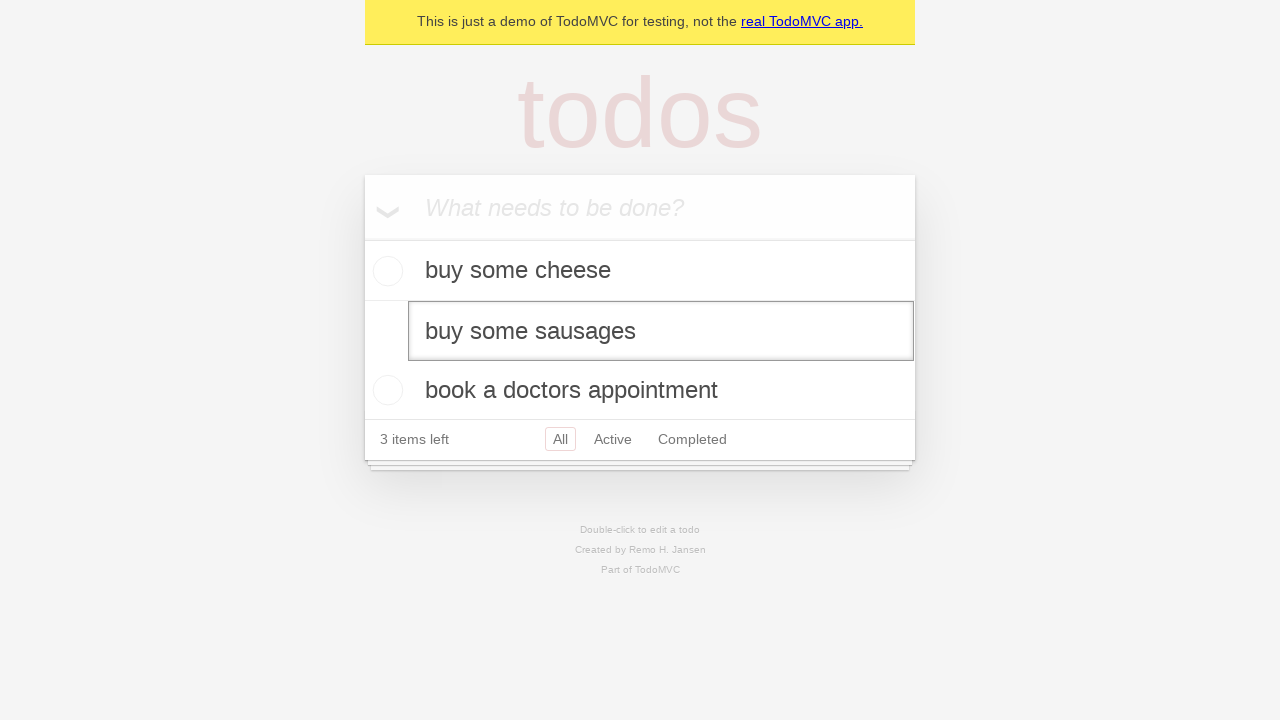

Pressed Escape to cancel edit and restore original text on internal:testid=[data-testid="todo-item"s] >> nth=1 >> internal:role=textbox[nam
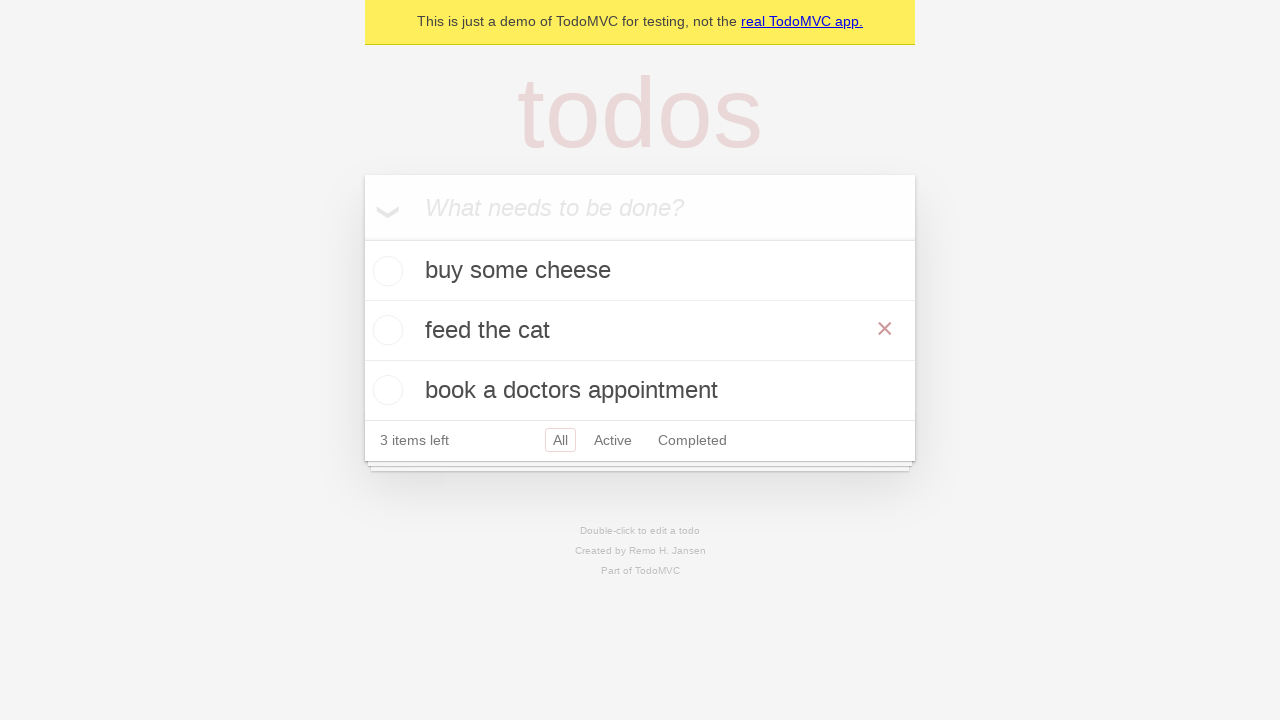

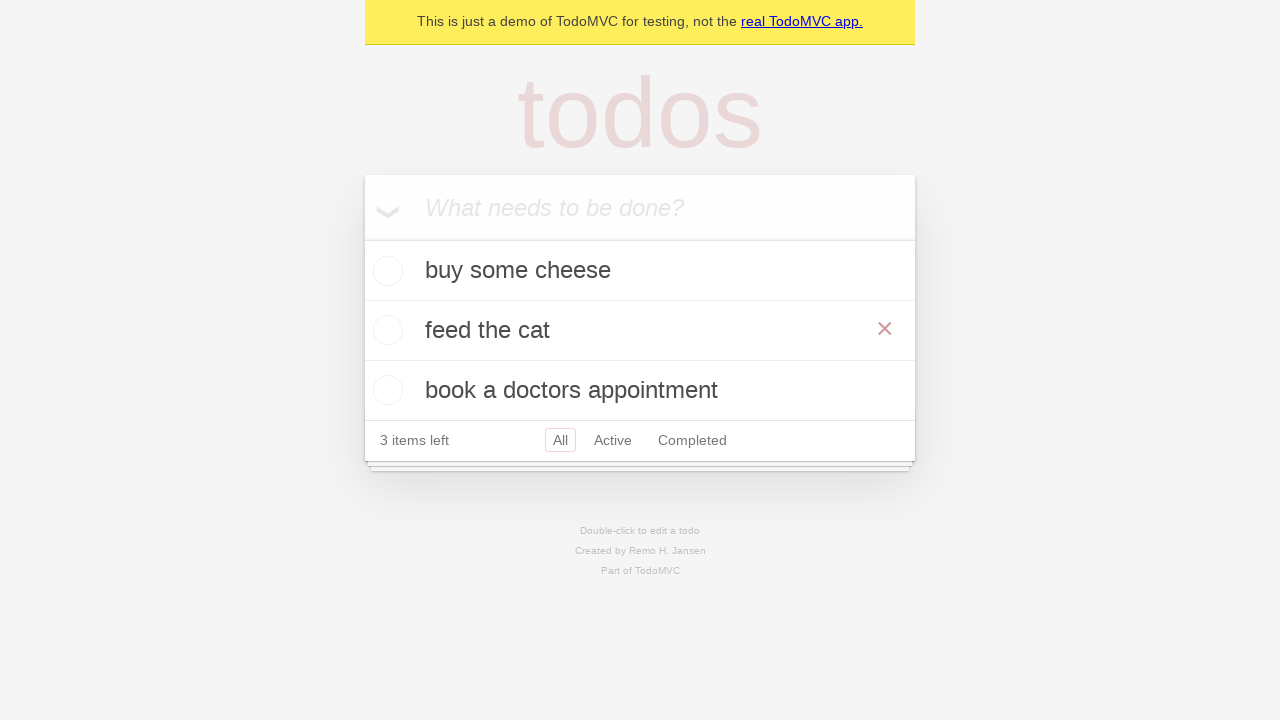